Tests drag-and-drop functionality using manual click-hold-move-release sequence to drag source element to target

Starting URL: https://jqueryui.com/droppable/

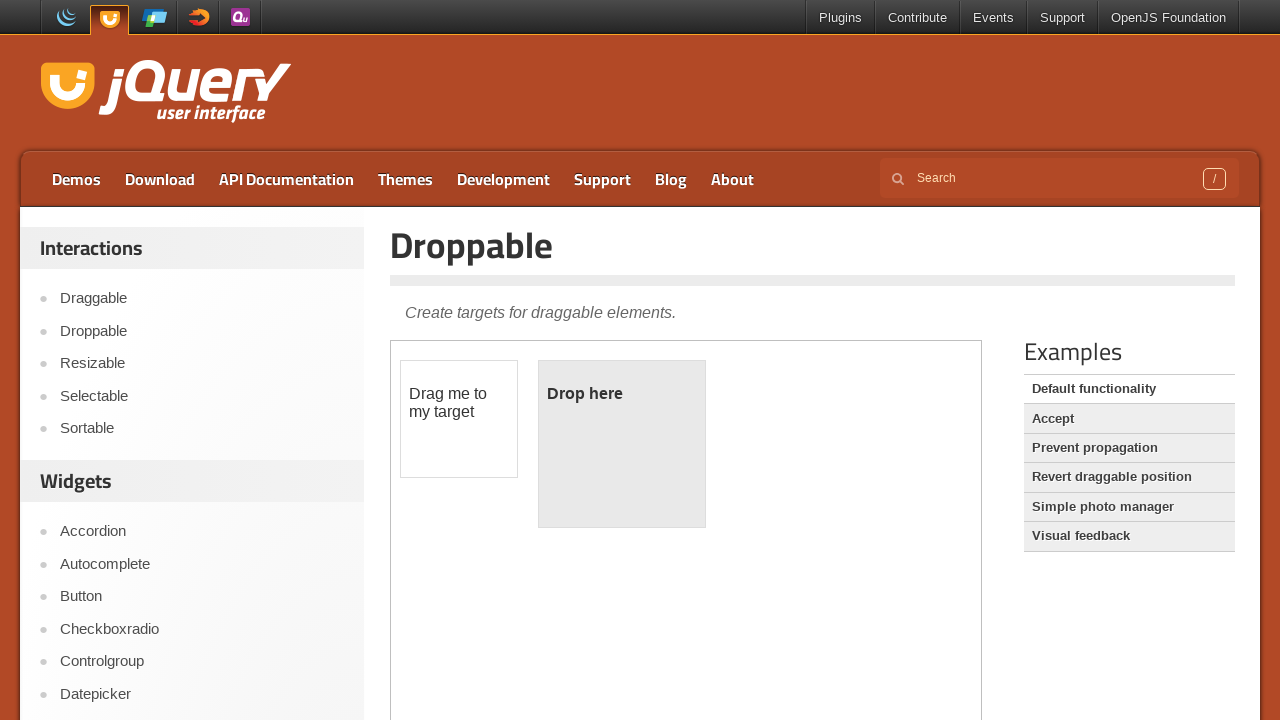

Located iframe containing drag-drop demo
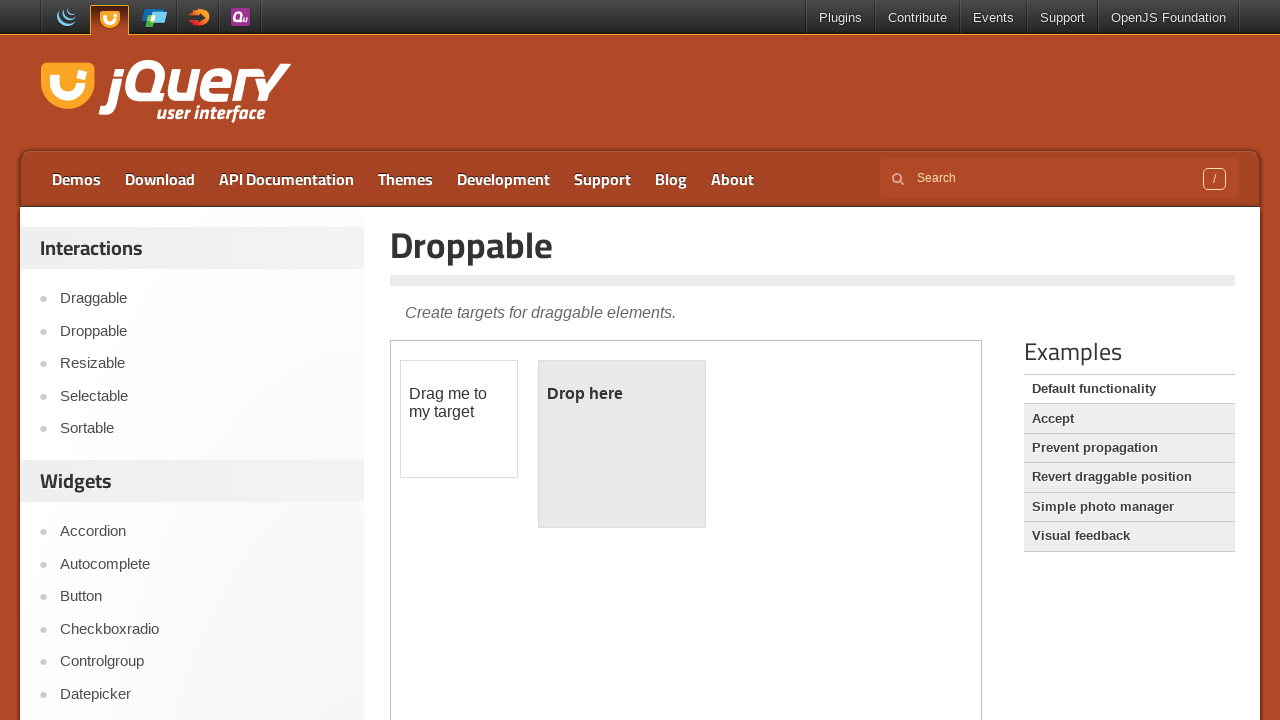

Located draggable source element
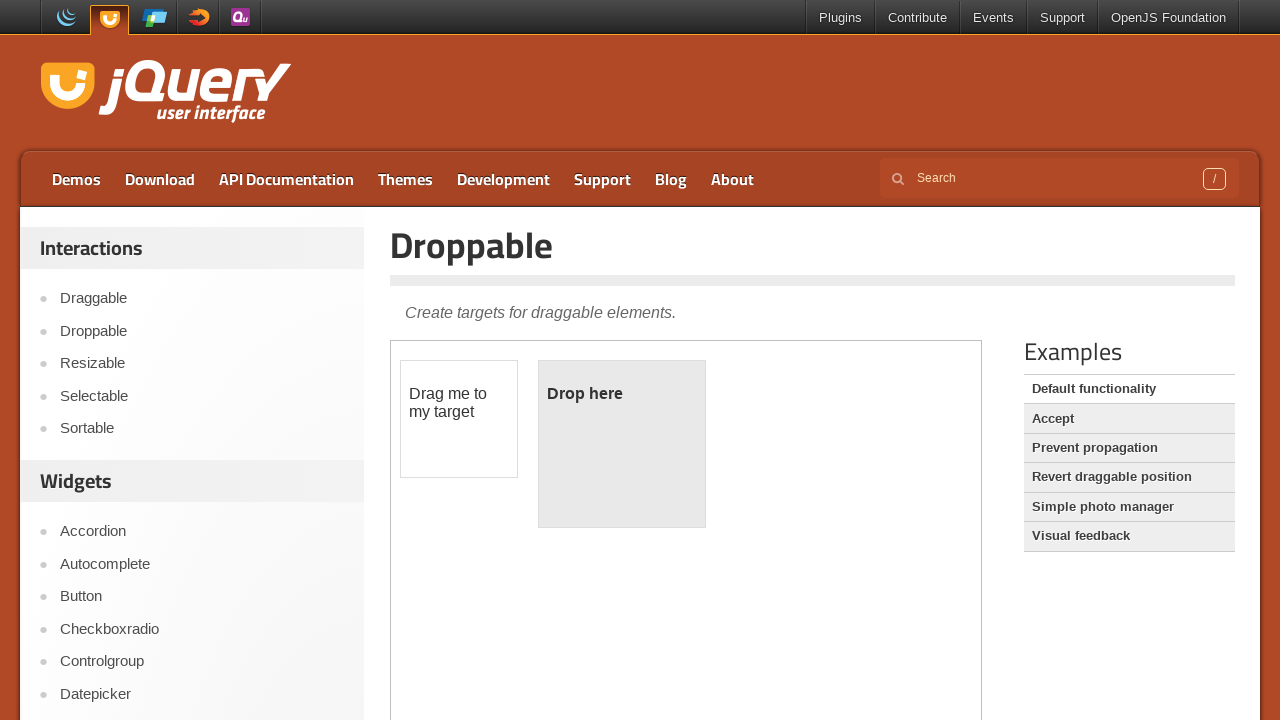

Located droppable target element
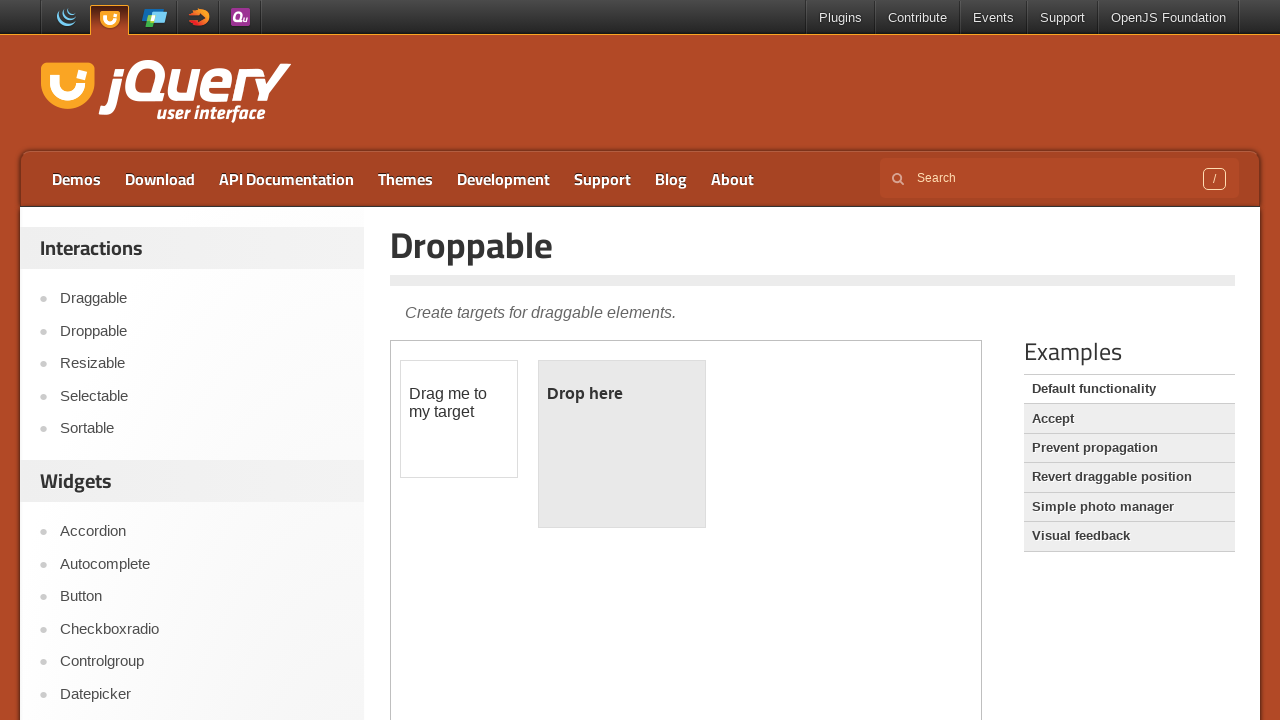

Dragged source element to target element using drag_to method at (622, 444)
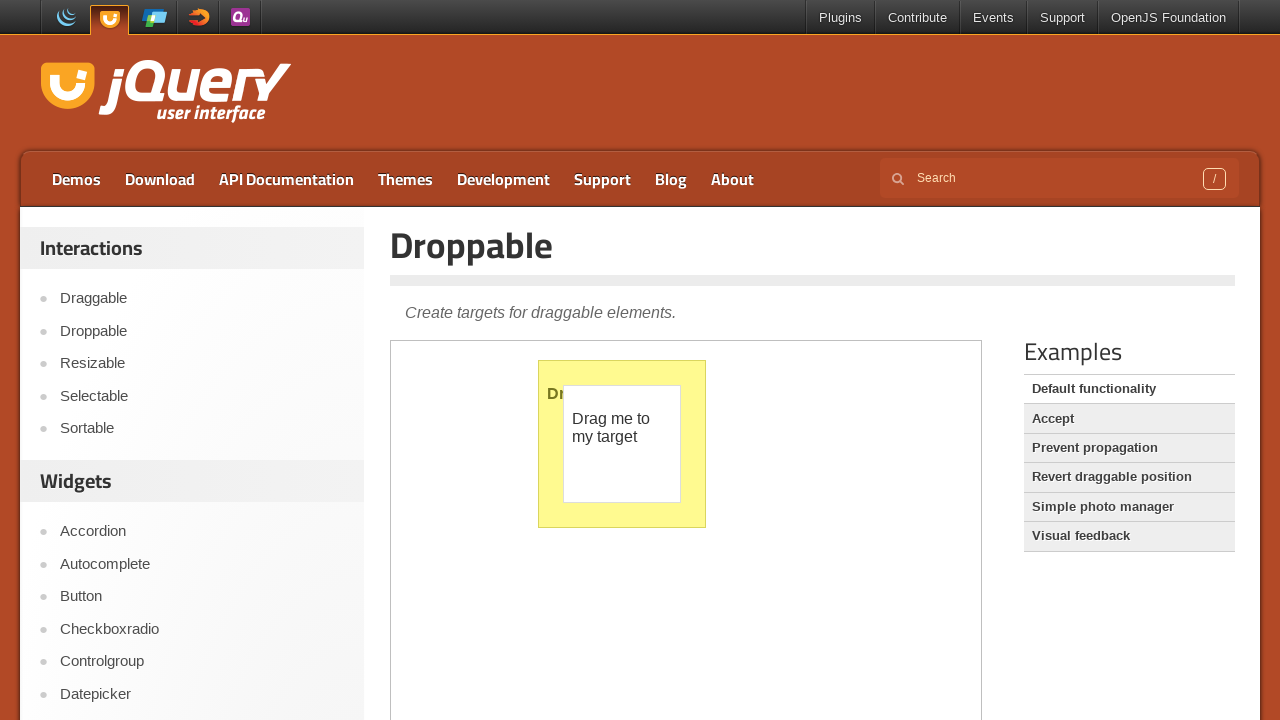

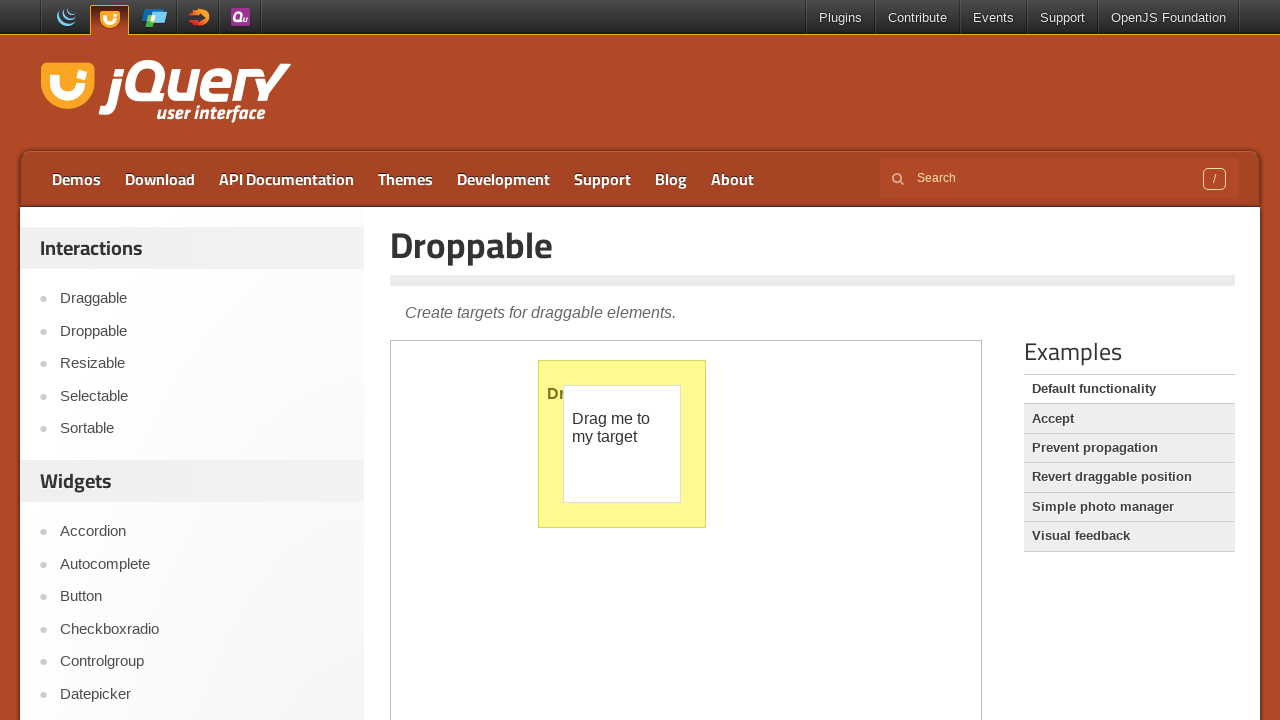